Tests job seekers form submission on Besant Technologies website by filling out various fields including personal information, education details, and course preferences in a new window

Starting URL: https://www.besanttechnologies.com/

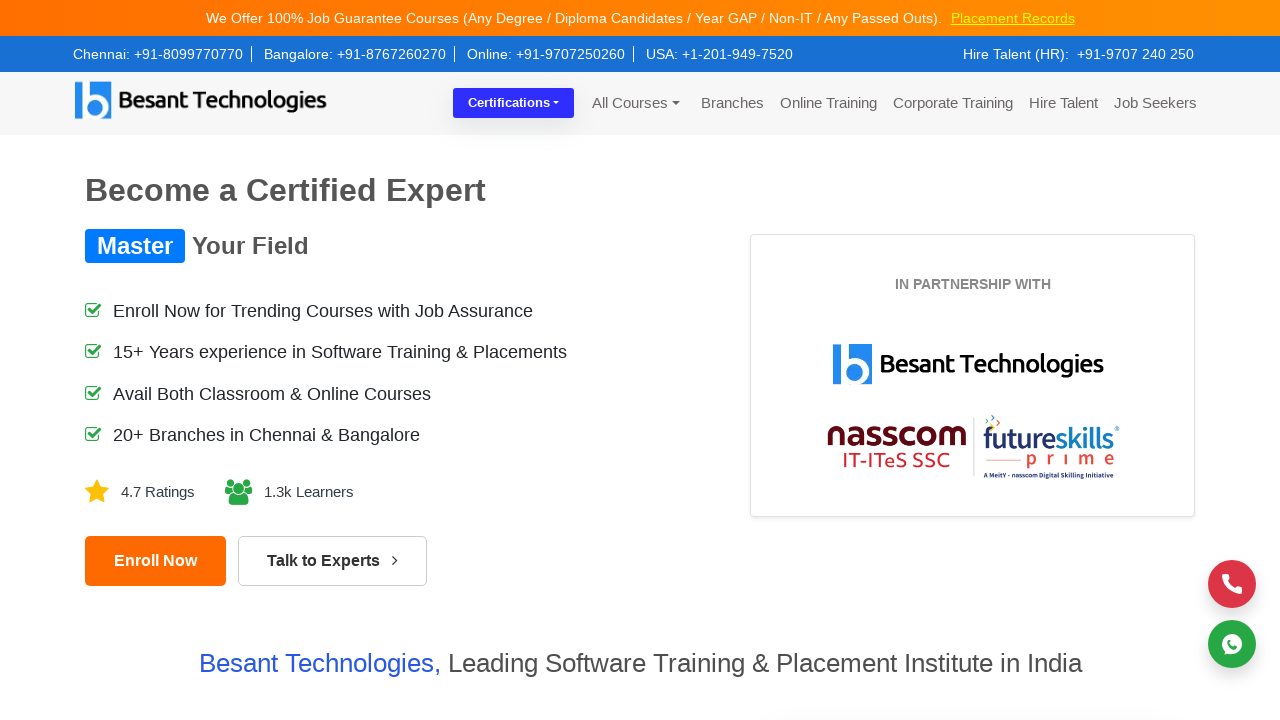

Clicked on Job Seekers link at (1156, 103) on xpath=//div[@id='navbarNavDropdown'] //a[@title='Job Seekers']
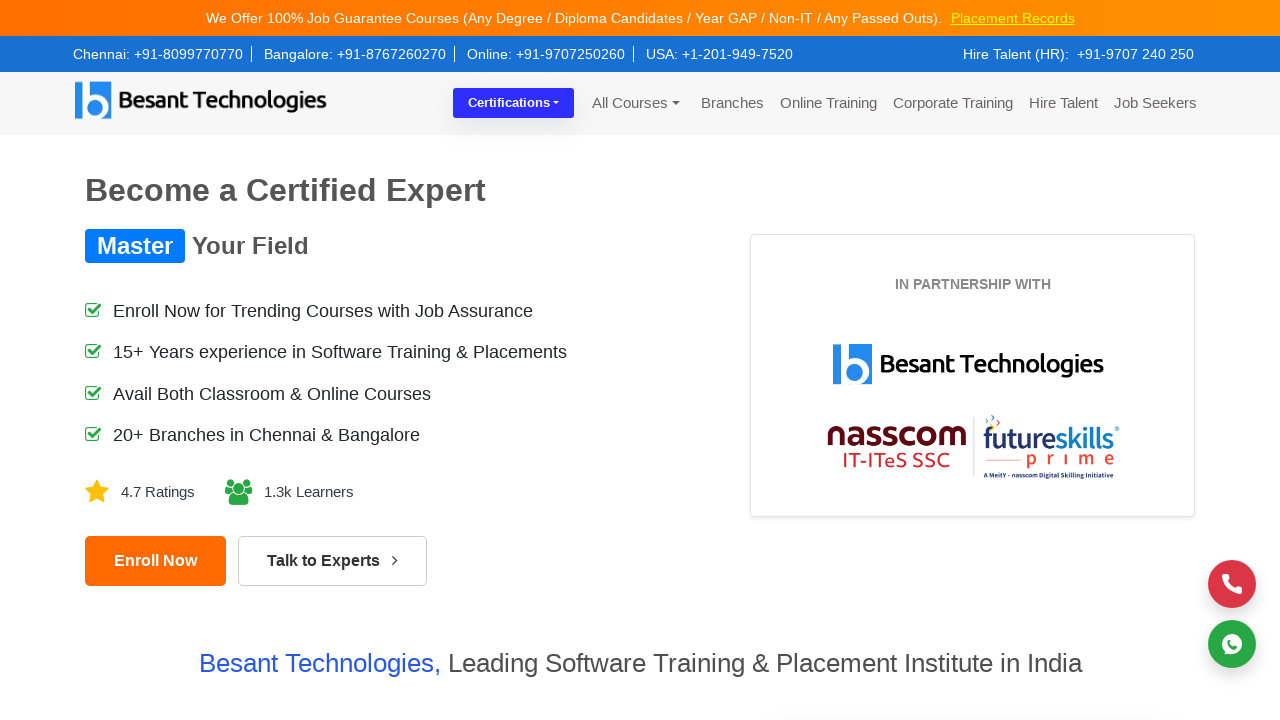

New window opened with job seekers form
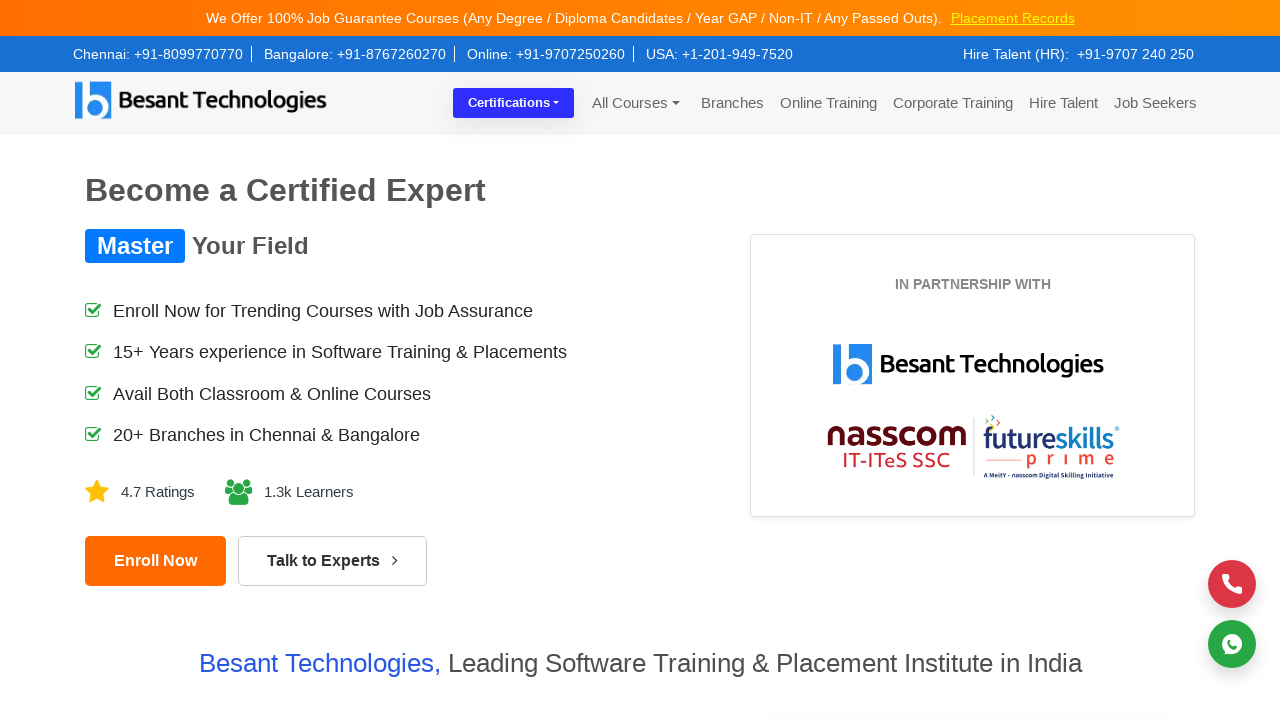

New page loaded completely
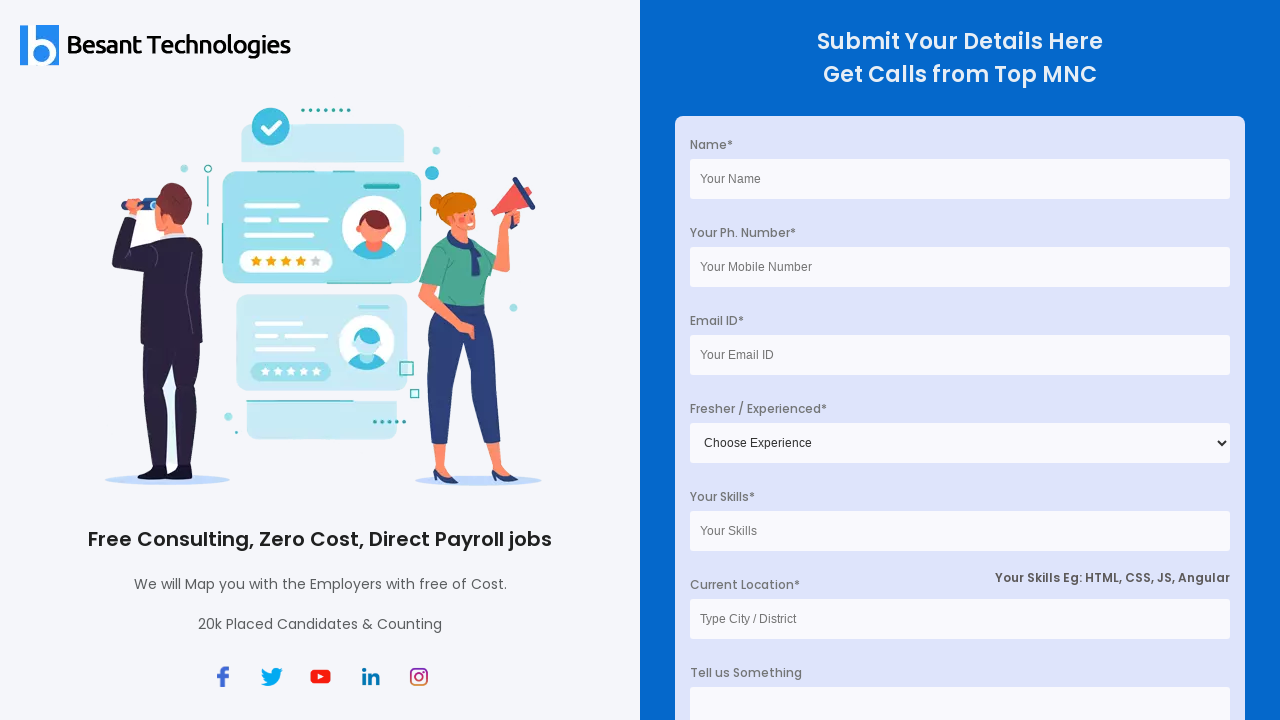

Filled name field with 'Ibrahim' on //input[@id='name']
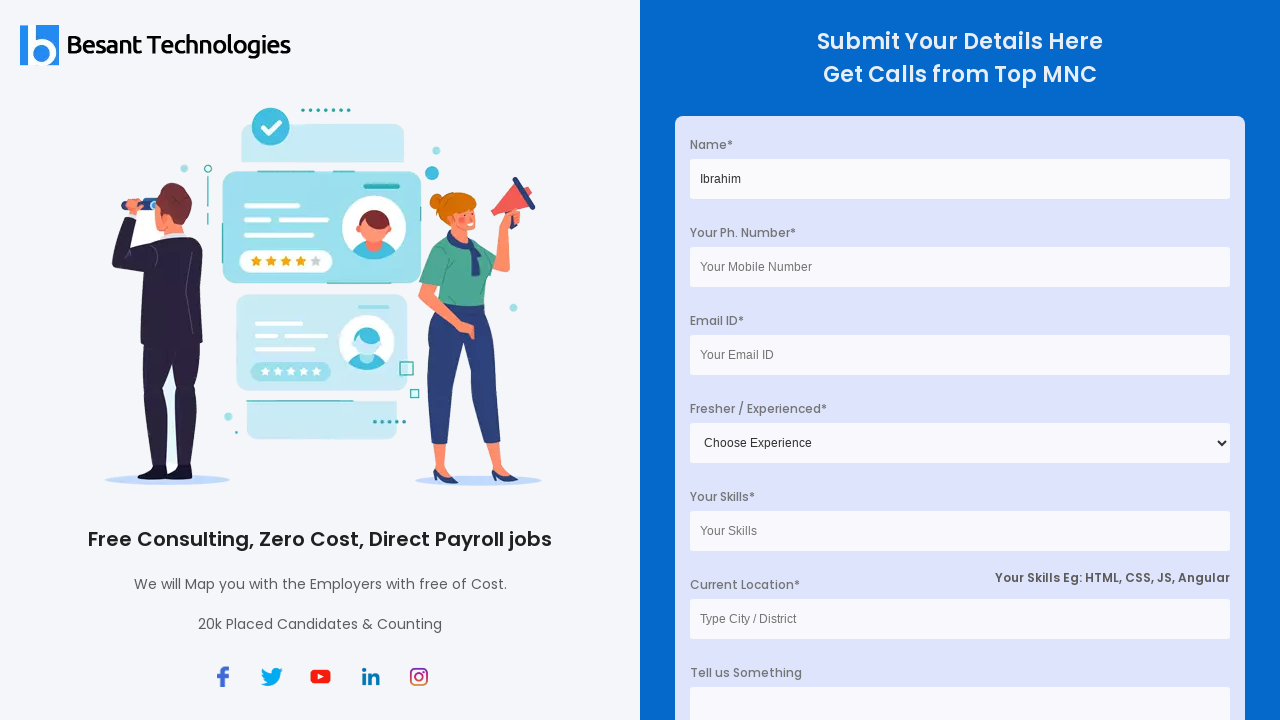

Filled mobile field with '9876543210' on //input[@id='mobile']
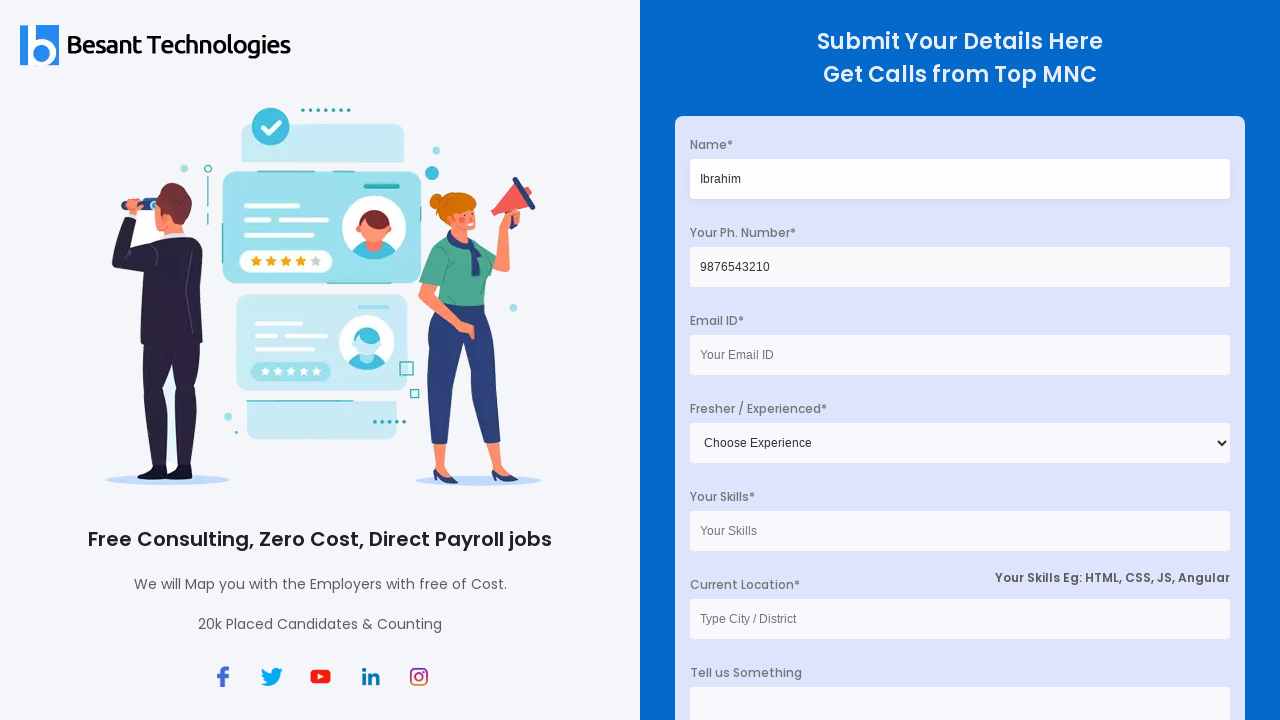

Filled email field with 'ibrahim@gmail.com' on //input[@id='email']
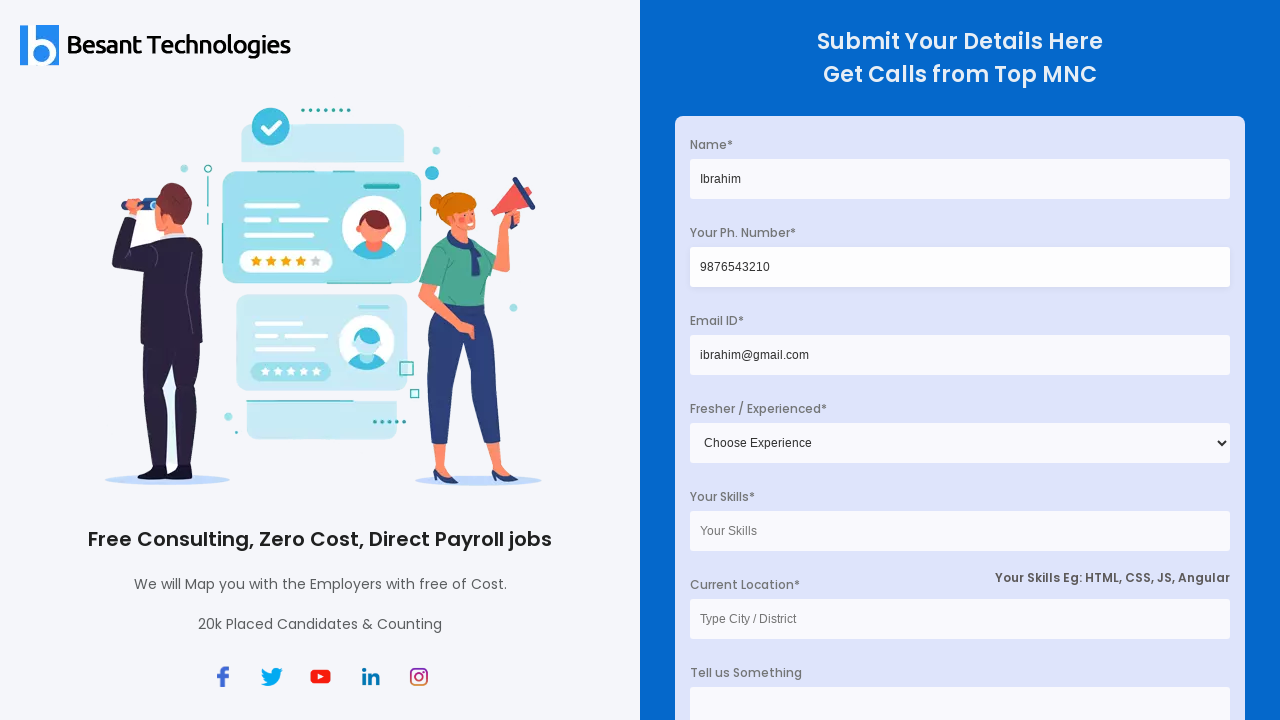

Selected experience option at index 1 on #experience
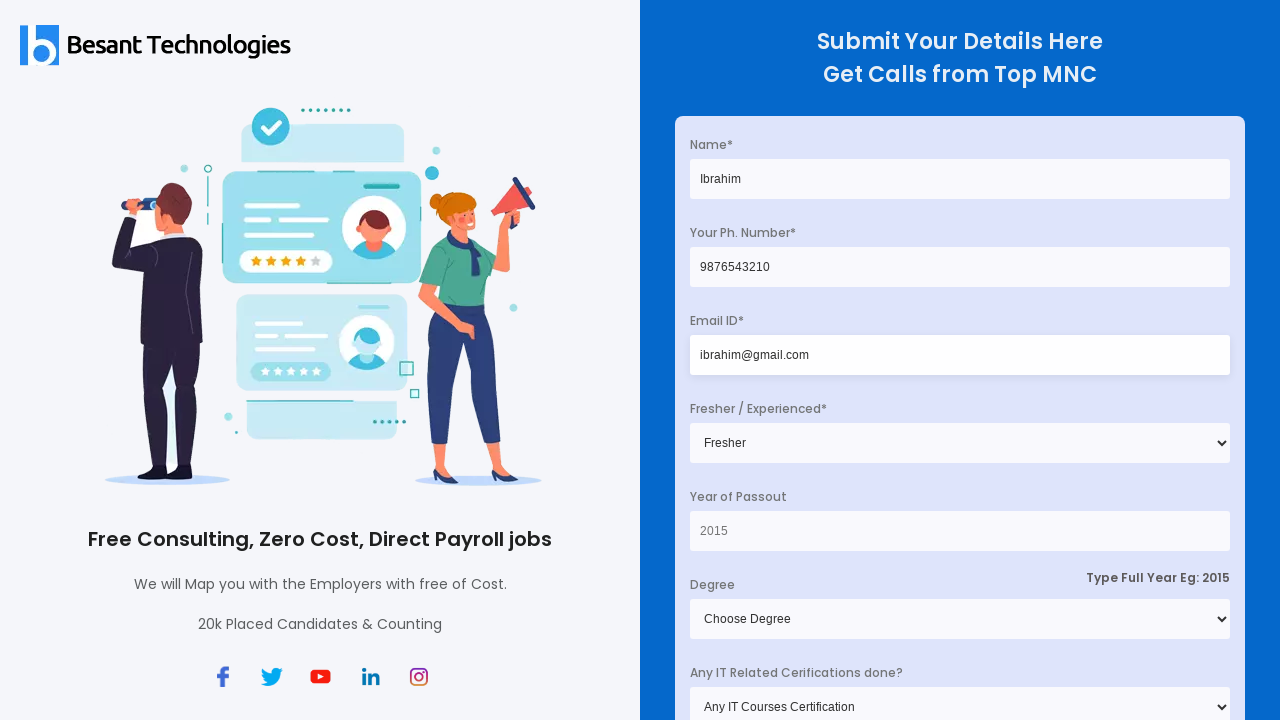

Filled graduation year with '2023' on //input[@id='passout']
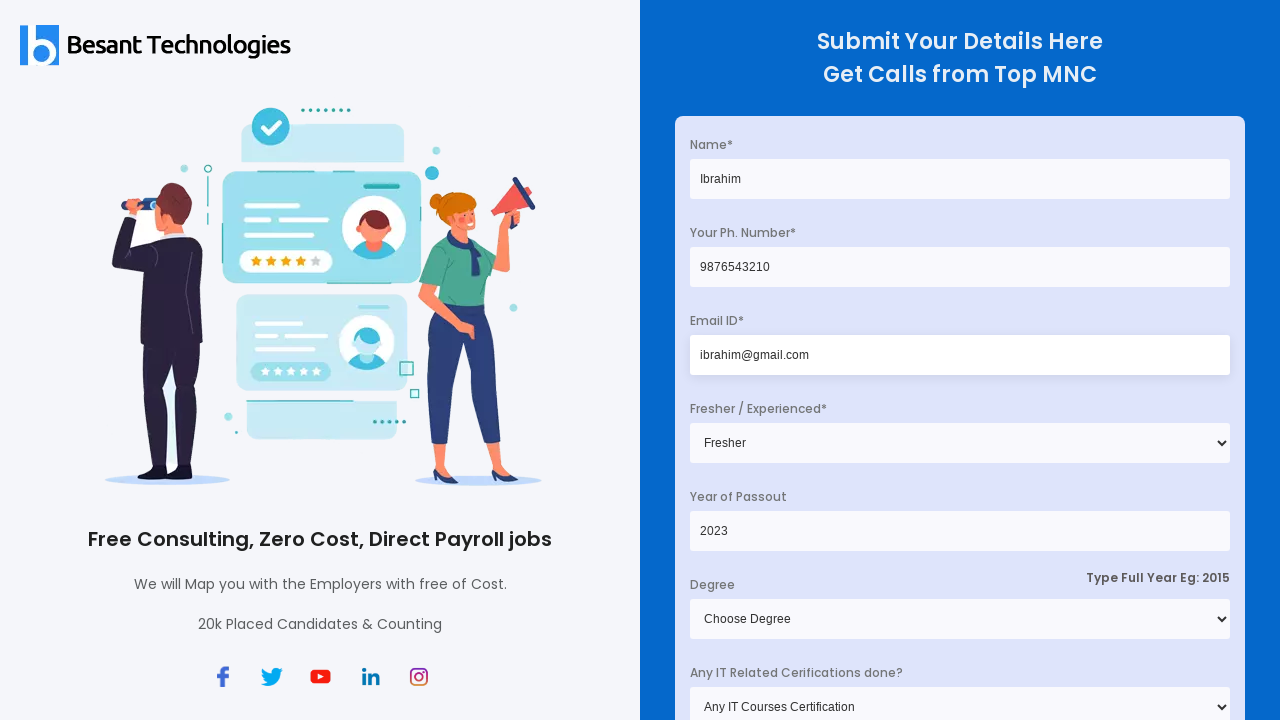

Selected degree 'MCA' on #degree
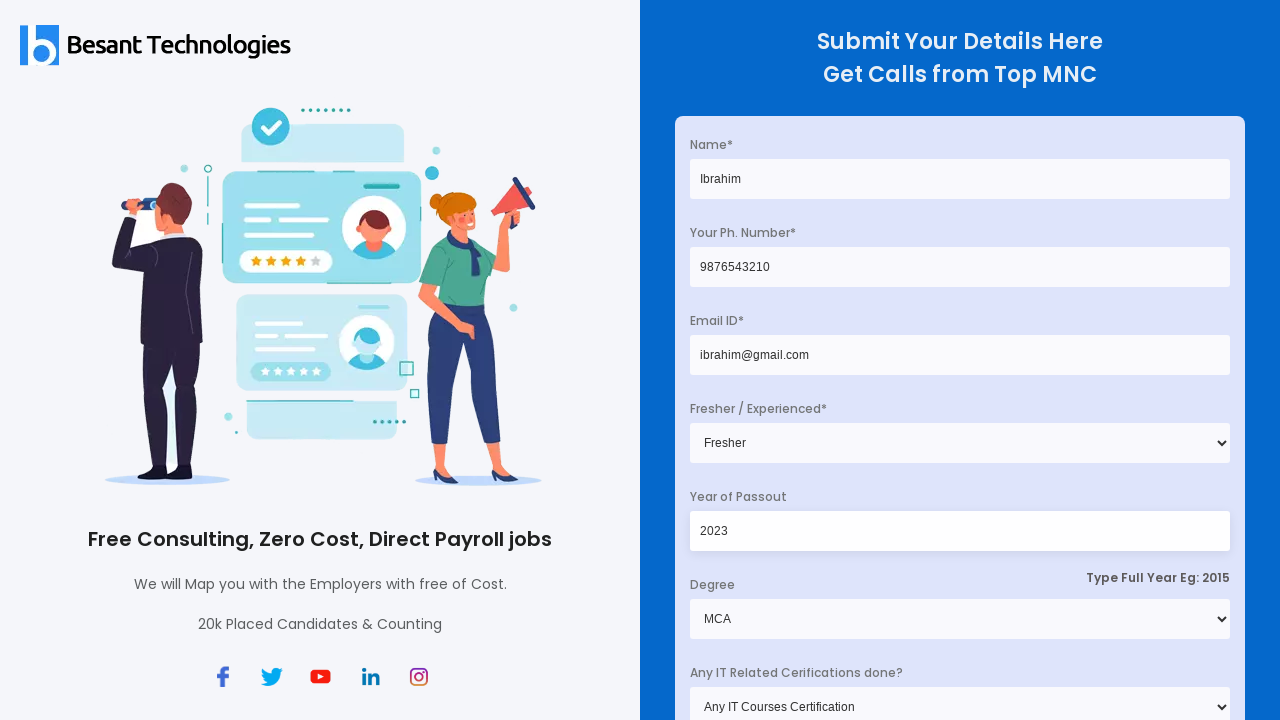

Selected certificate status 'Yes' on #certi
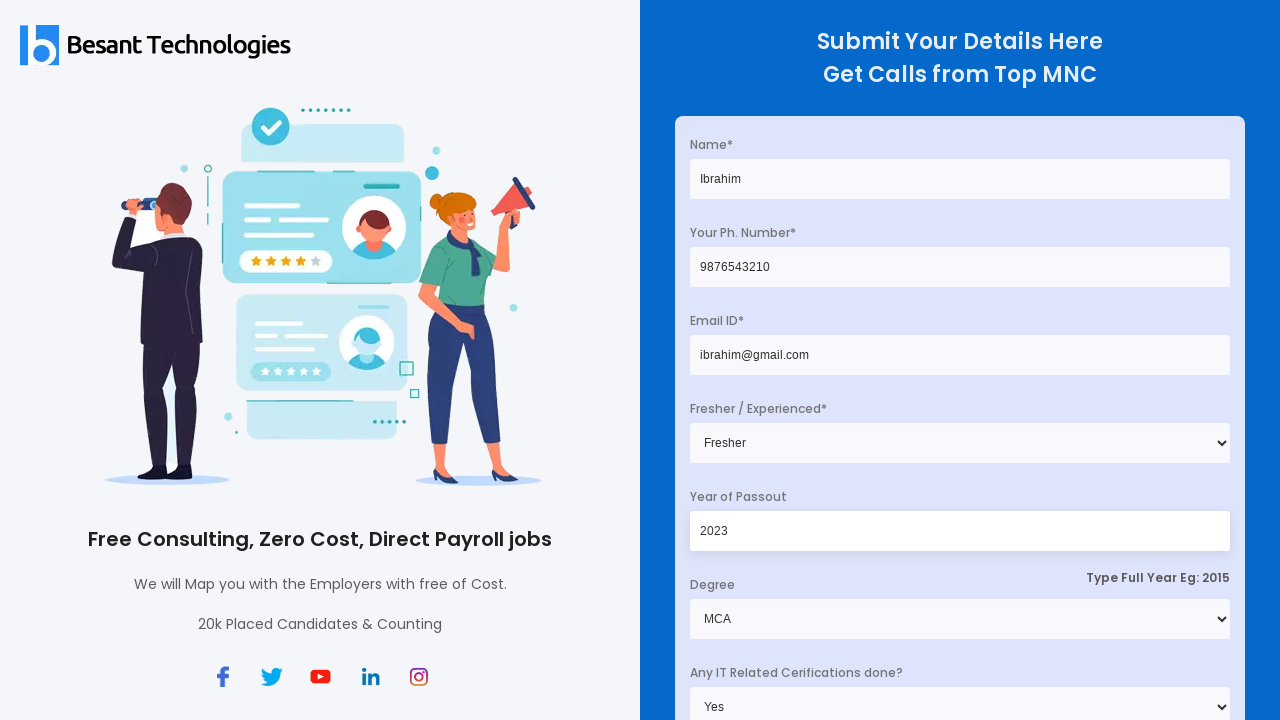

Filled course field with 'Software Testing' on input[id='course']
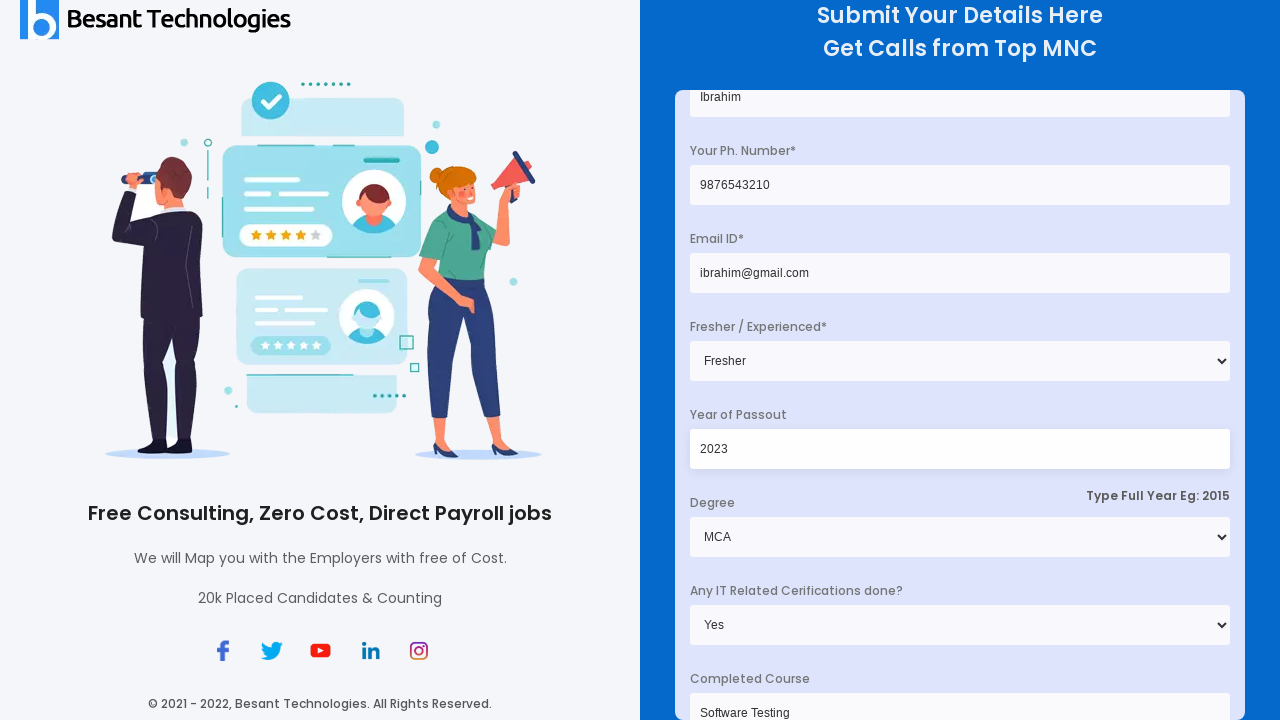

Filled where course field with 'Besant Technologies' on #wherecourse
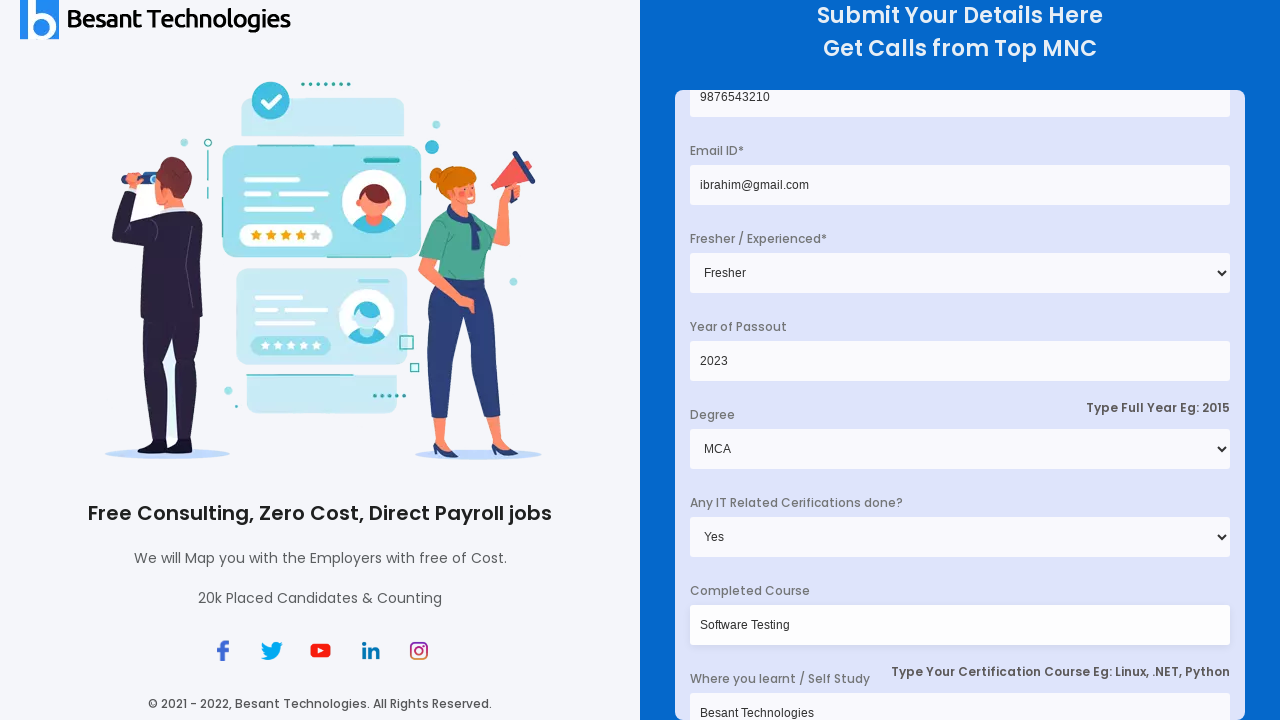

Filled skill field with 'Software Testing' on #skill
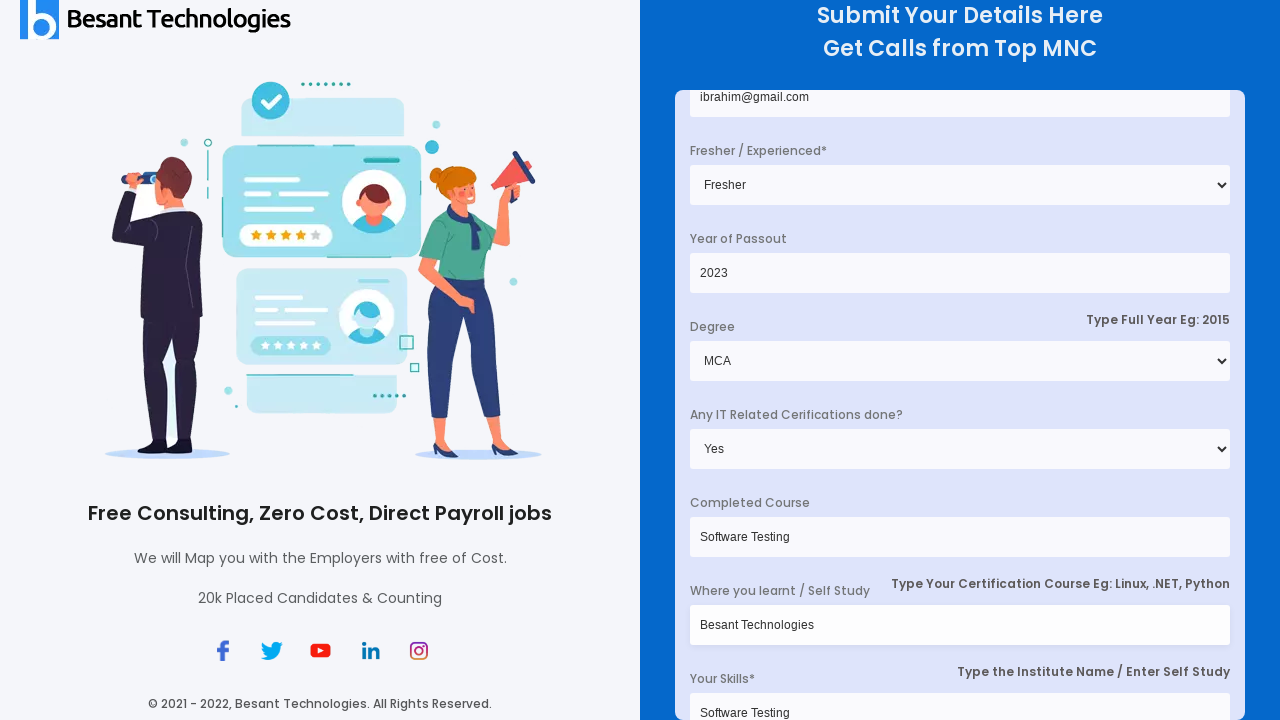

Filled location field with 'Tirunelveli' on #location
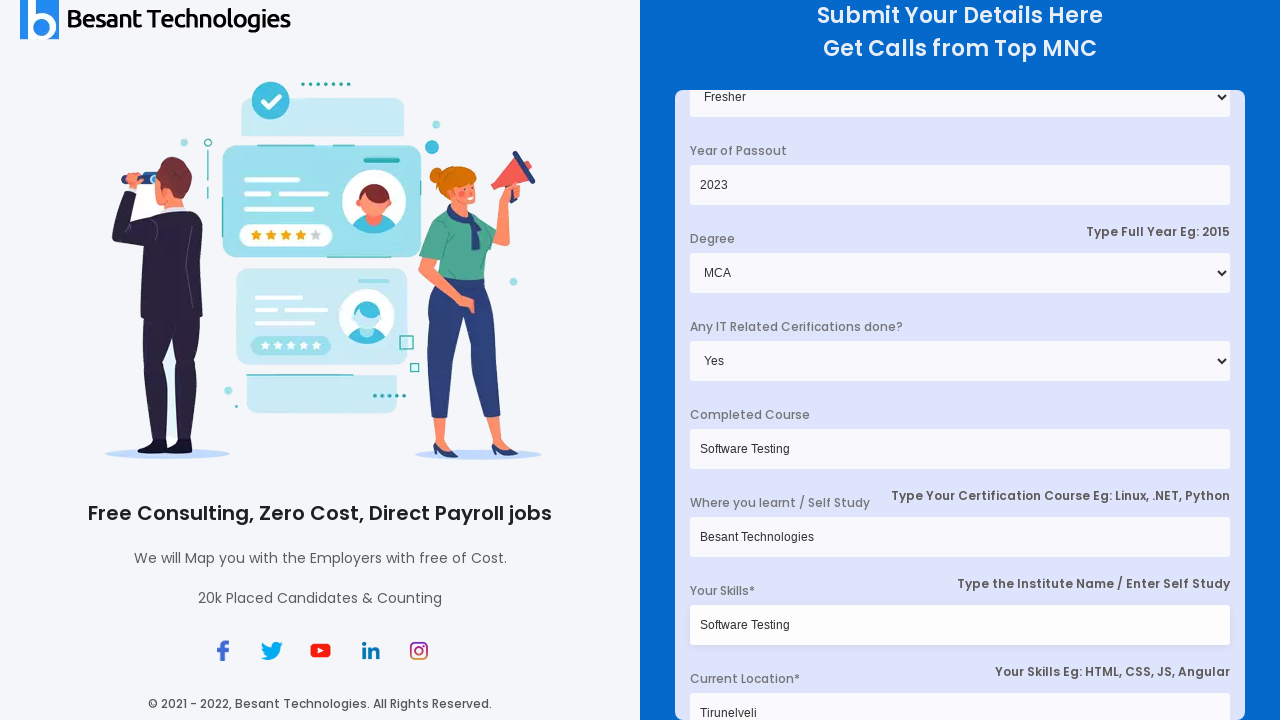

Filled about section with 'Wants to upgrade' on #about
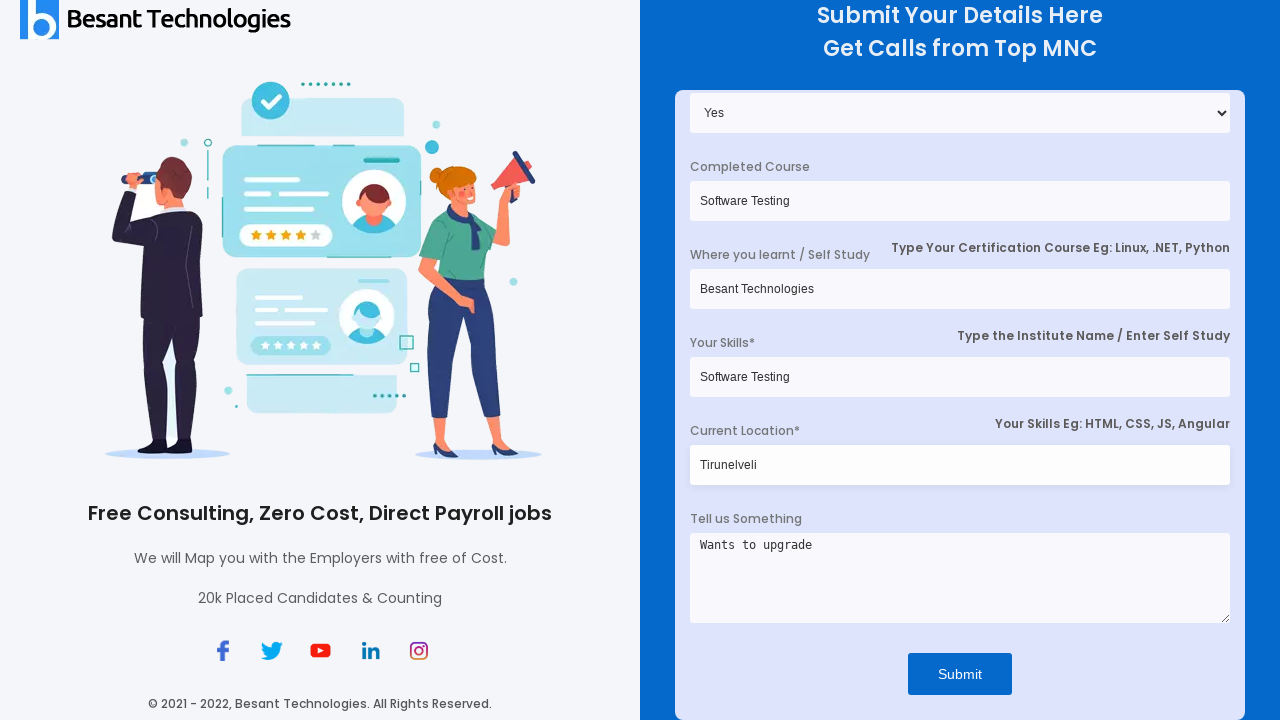

Clicked submit button to submit job seekers form at (960, 674) on xpath=//input[@class='btn']
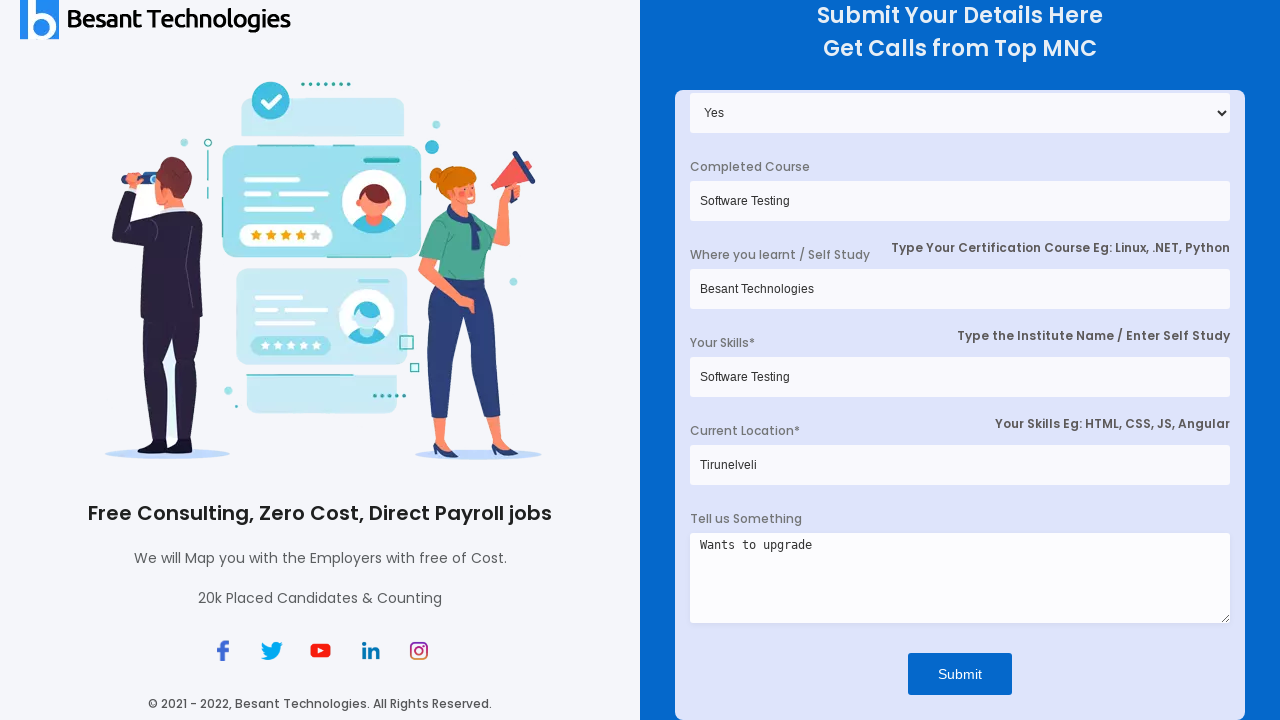

Error message appeared after form submission
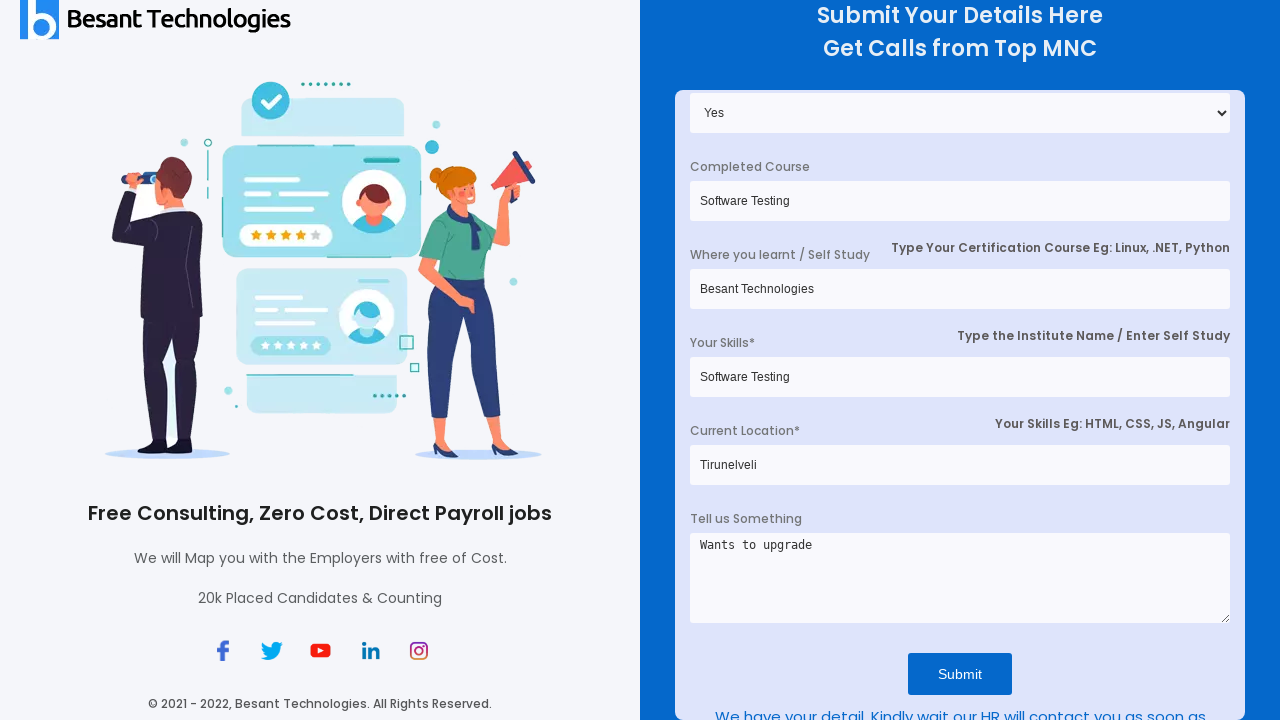

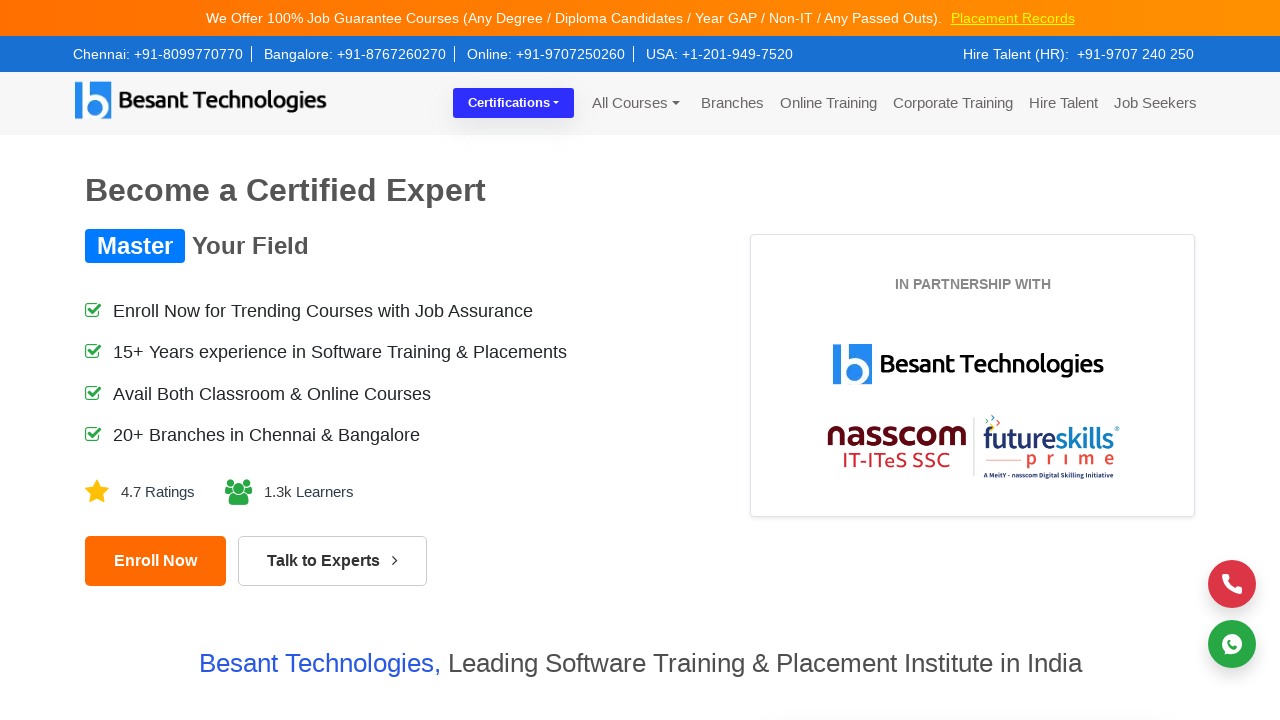